Tests the radio button page by clicking on the 'Yes' radio button option

Starting URL: https://demoqa.com/radio-button

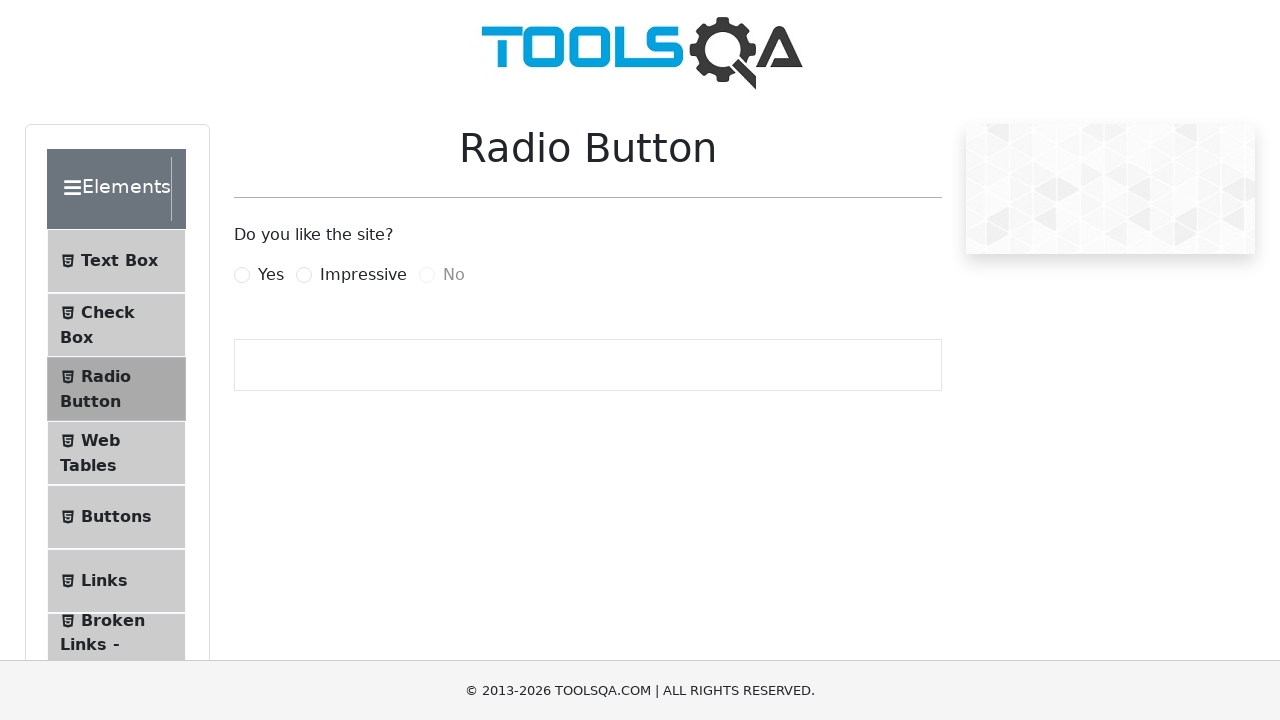

Clicked the 'Yes' radio button option at (271, 275) on xpath=//label[@for='yesRadio']
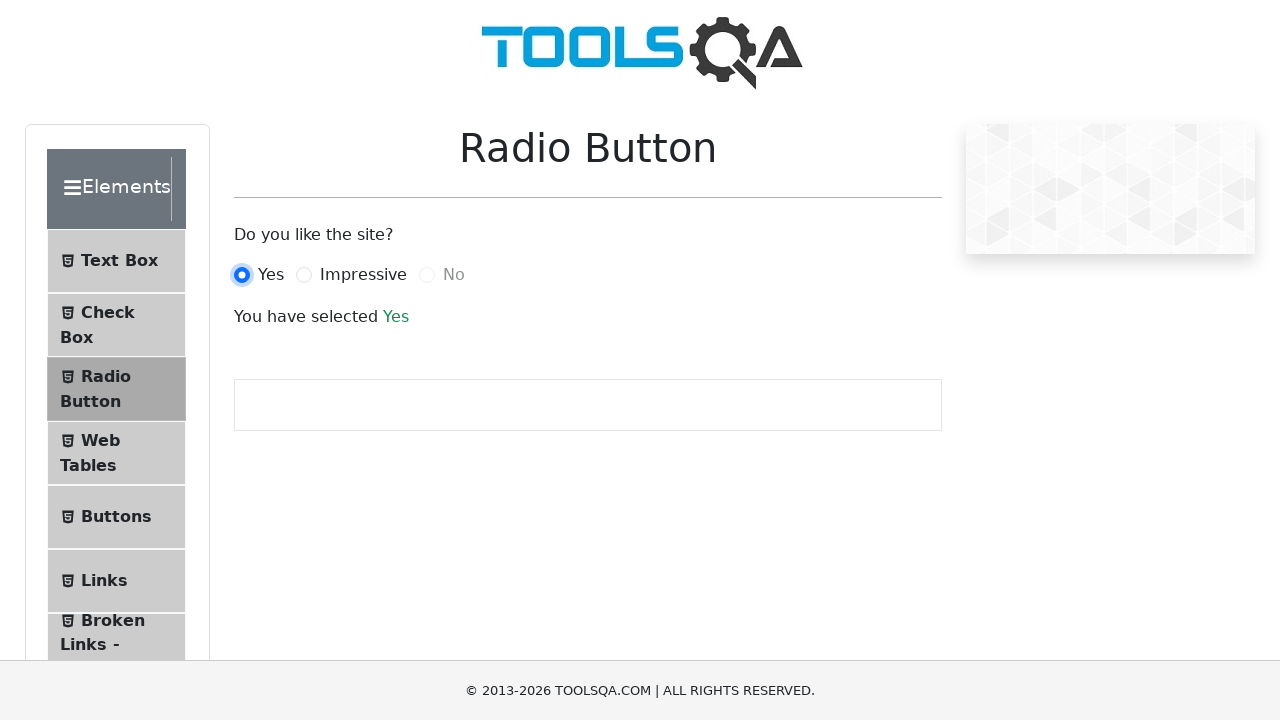

Radio button selection registered - success message appeared
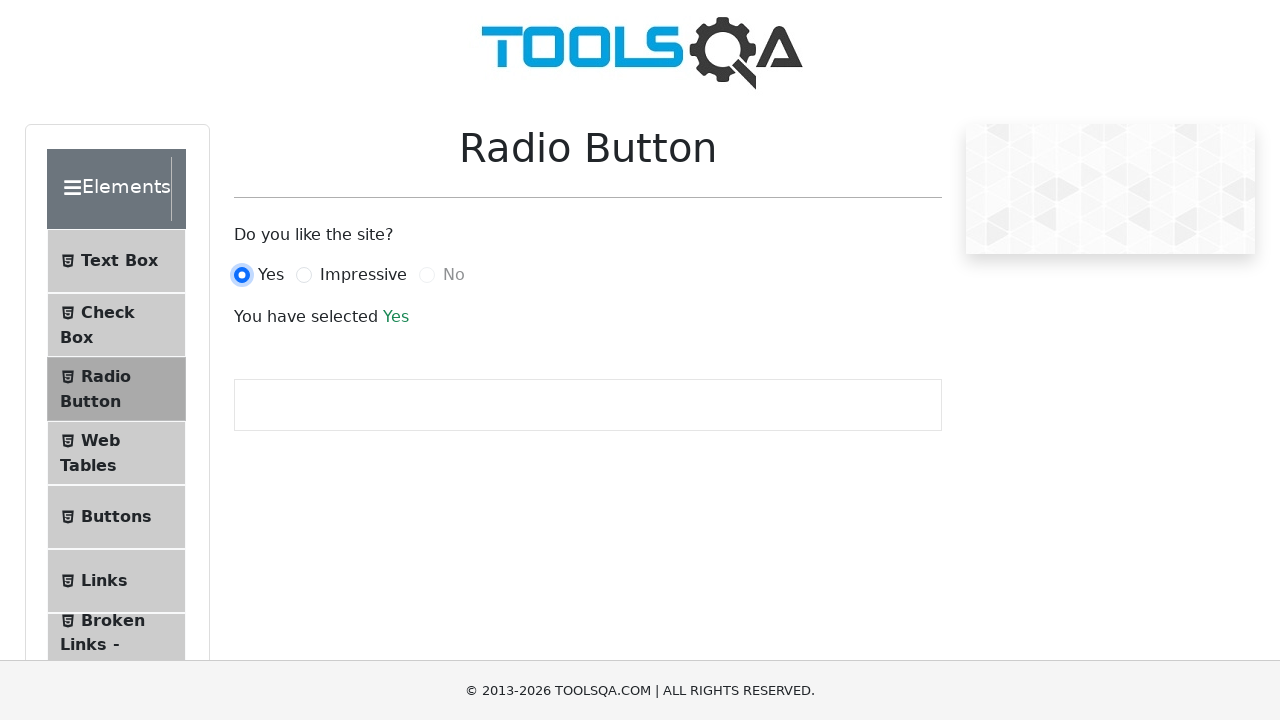

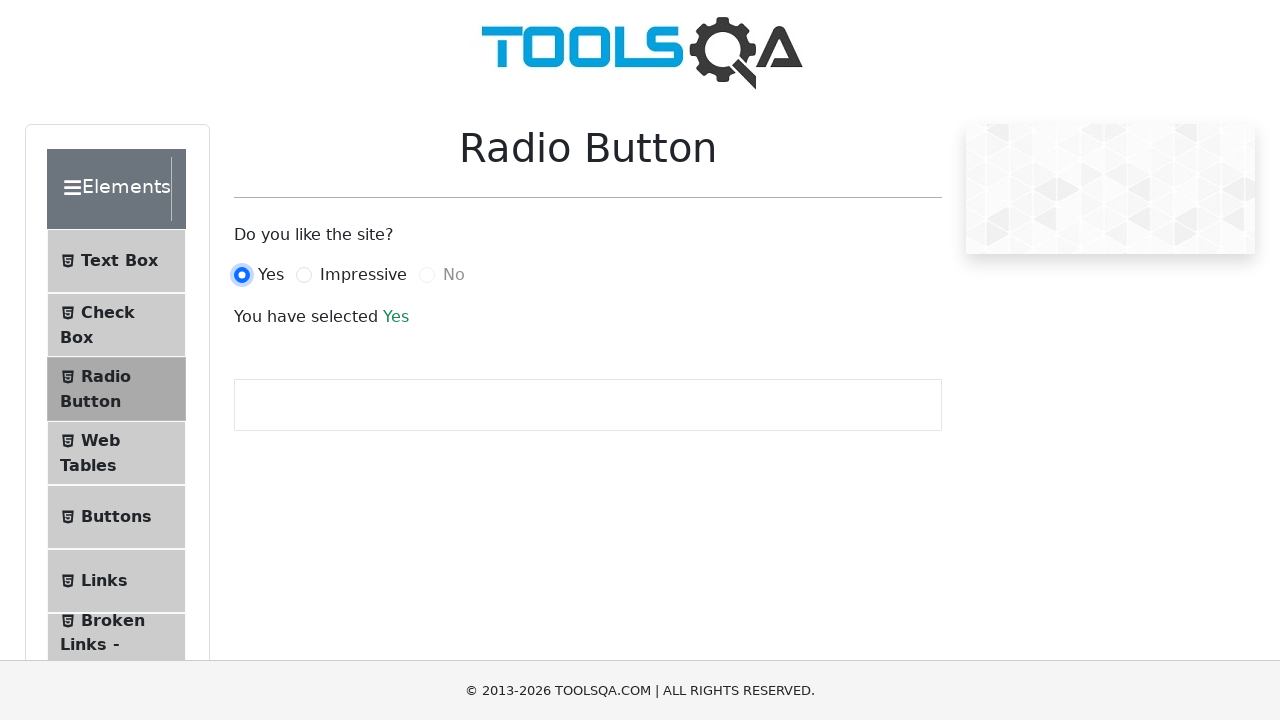